Tests the user registration flow by navigating to the registration form and filling in user details

Starting URL: http://demo-m2.bird.eu/

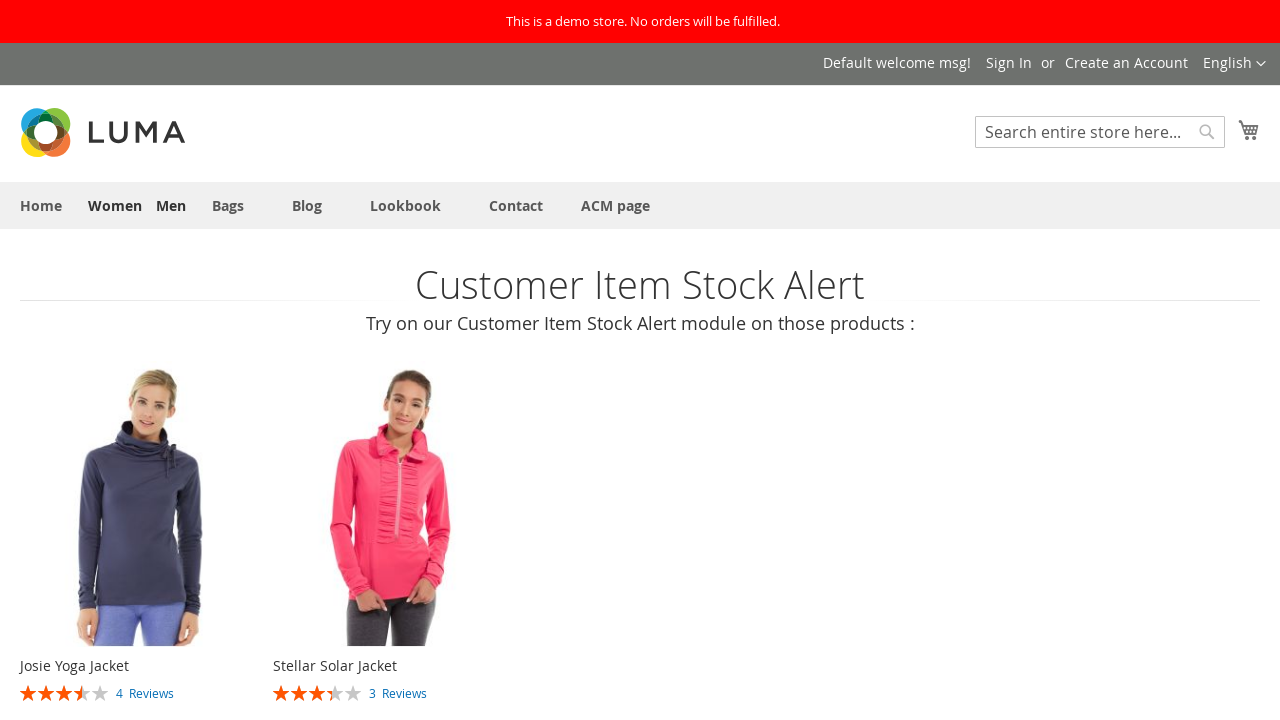

Clicked Sign In link at (1009, 62) on text='Sign In'
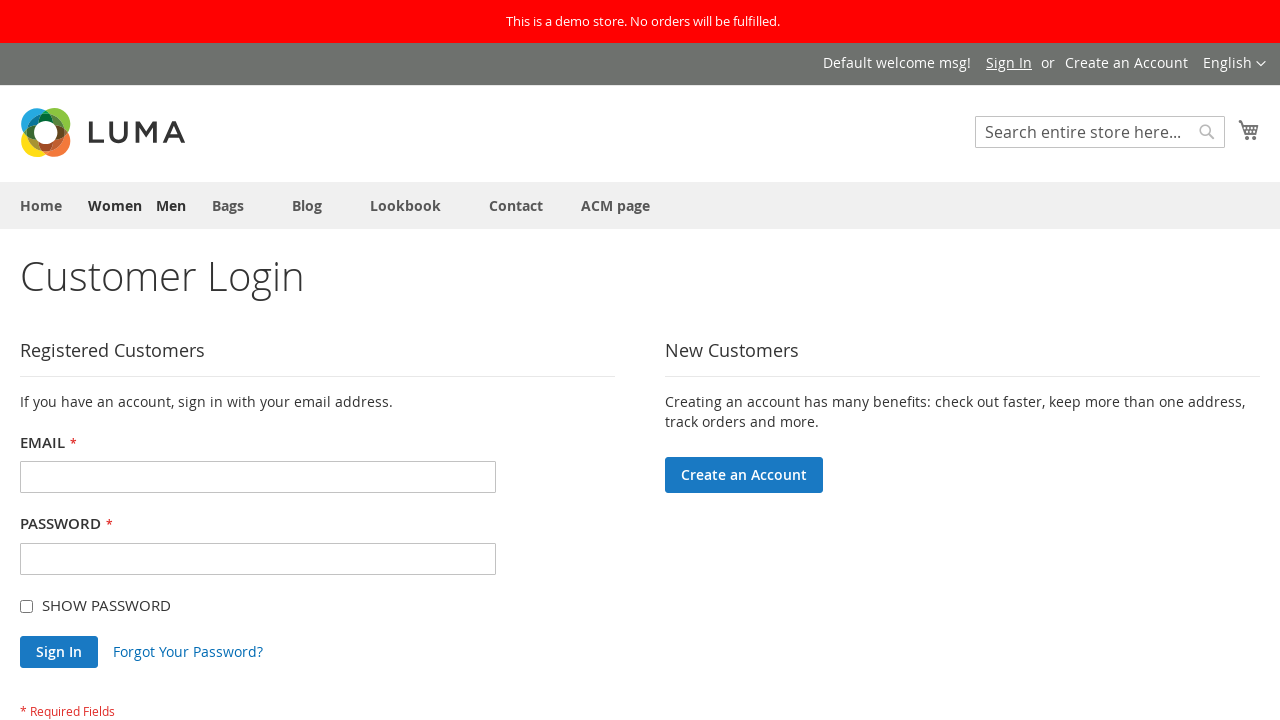

Clicked Create an Account link at (1126, 62) on text='Create an Account'
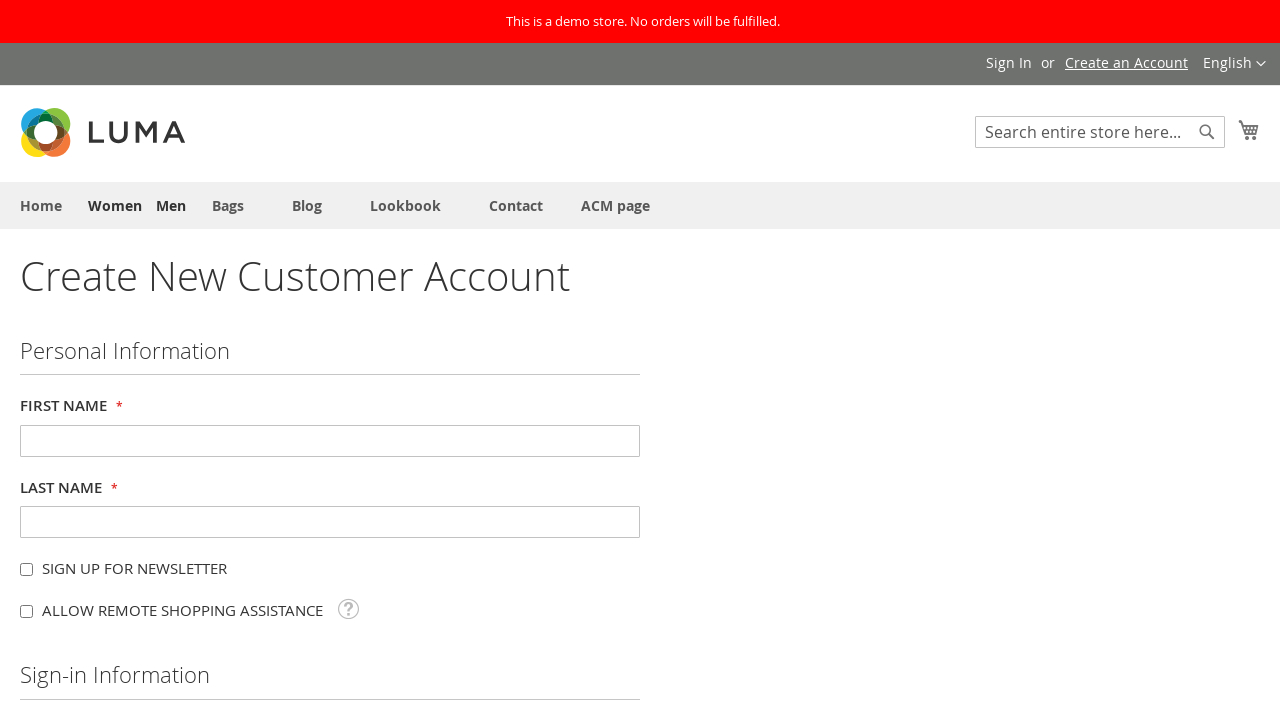

Registration form loaded - firstname field is visible
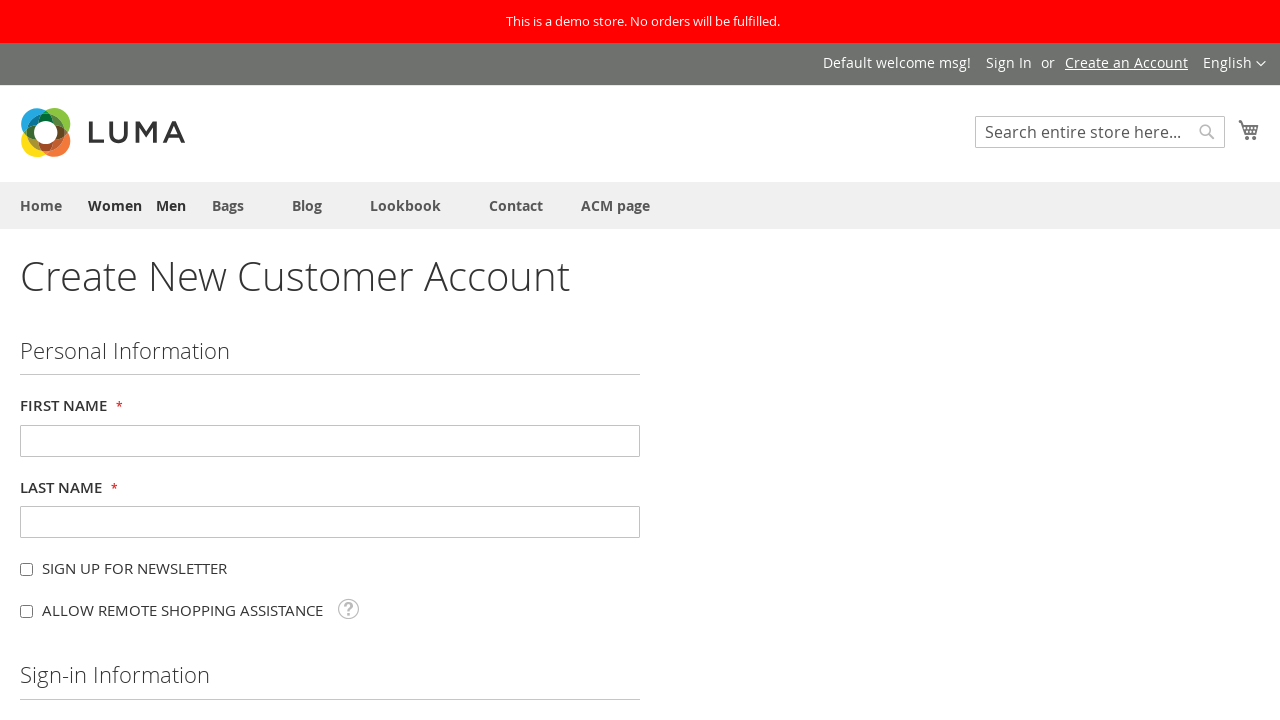

Filled firstname field with 'Tester12' on #firstname
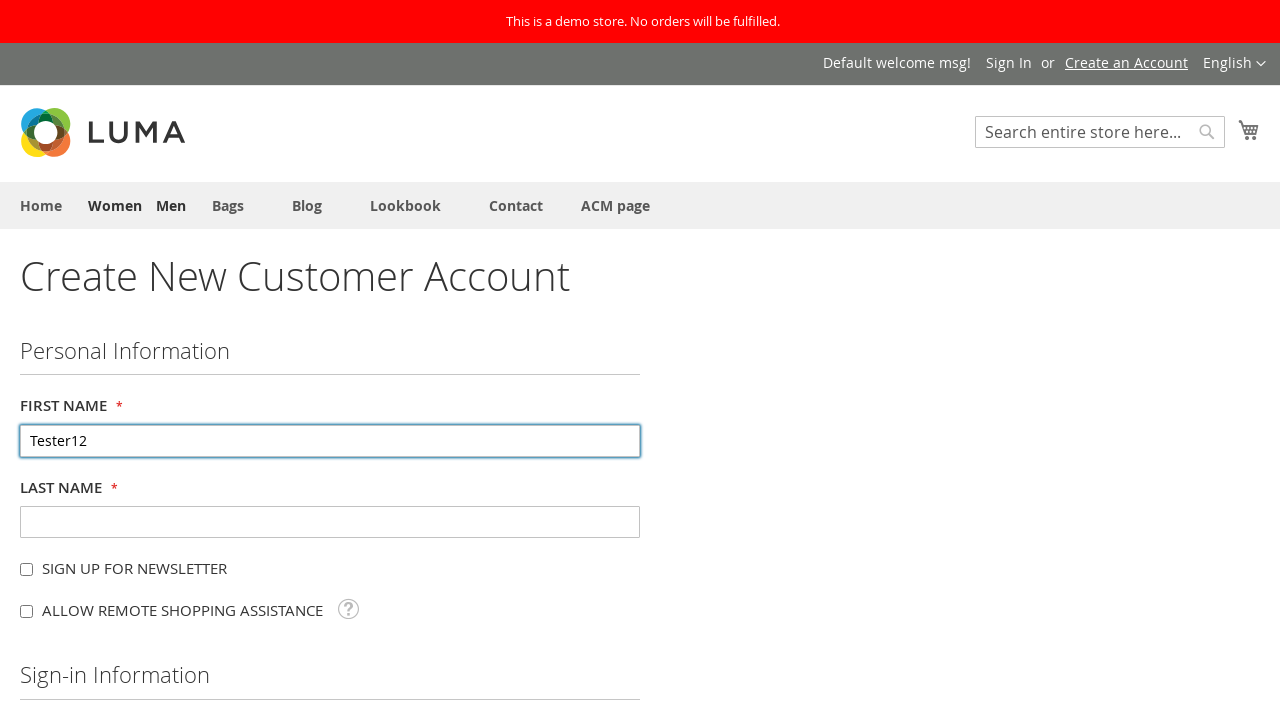

Filled lastname field with 'User12' on #lastname
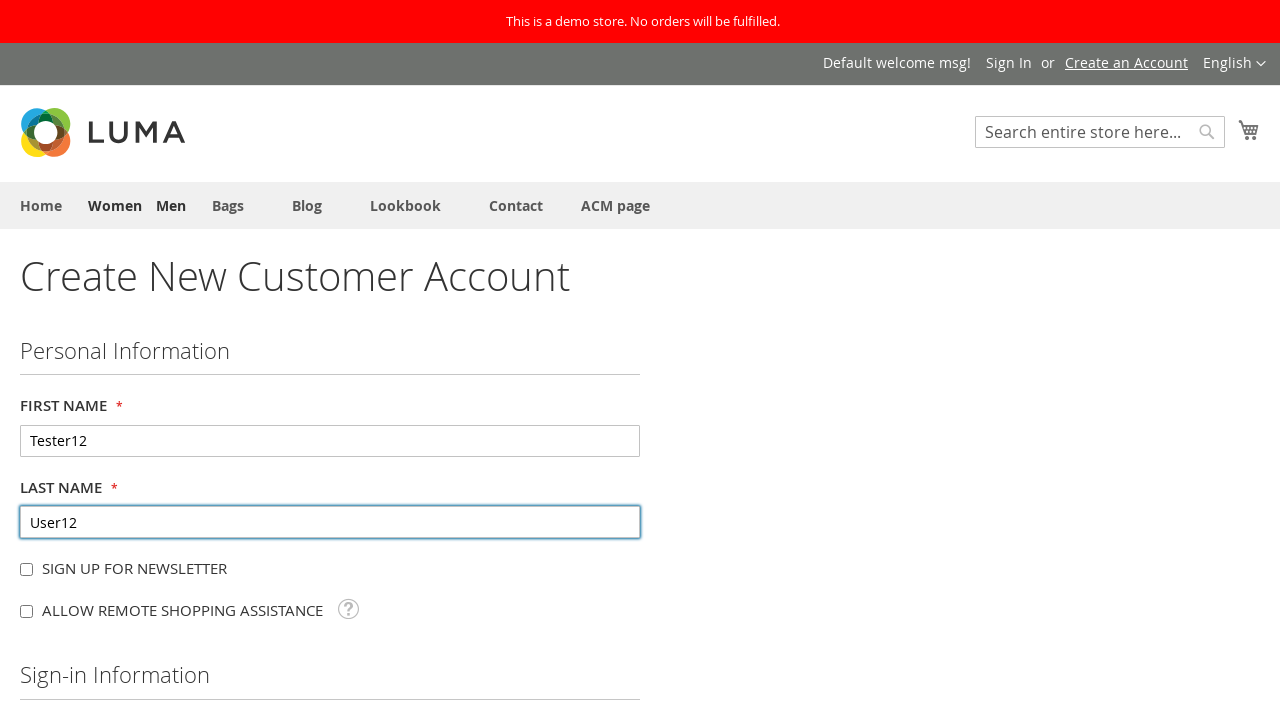

Filled email address field with 'TestUser12@example.com' on #email_address
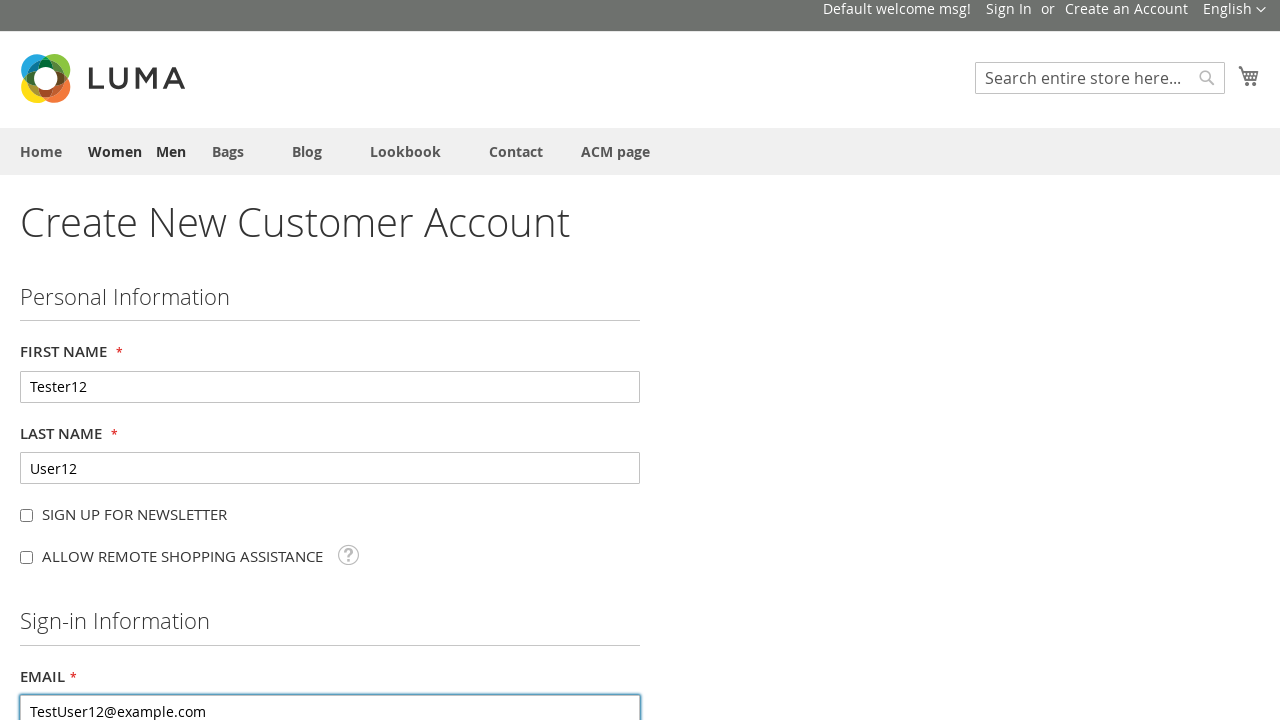

Filled password field with 'TestPass123!' on #password
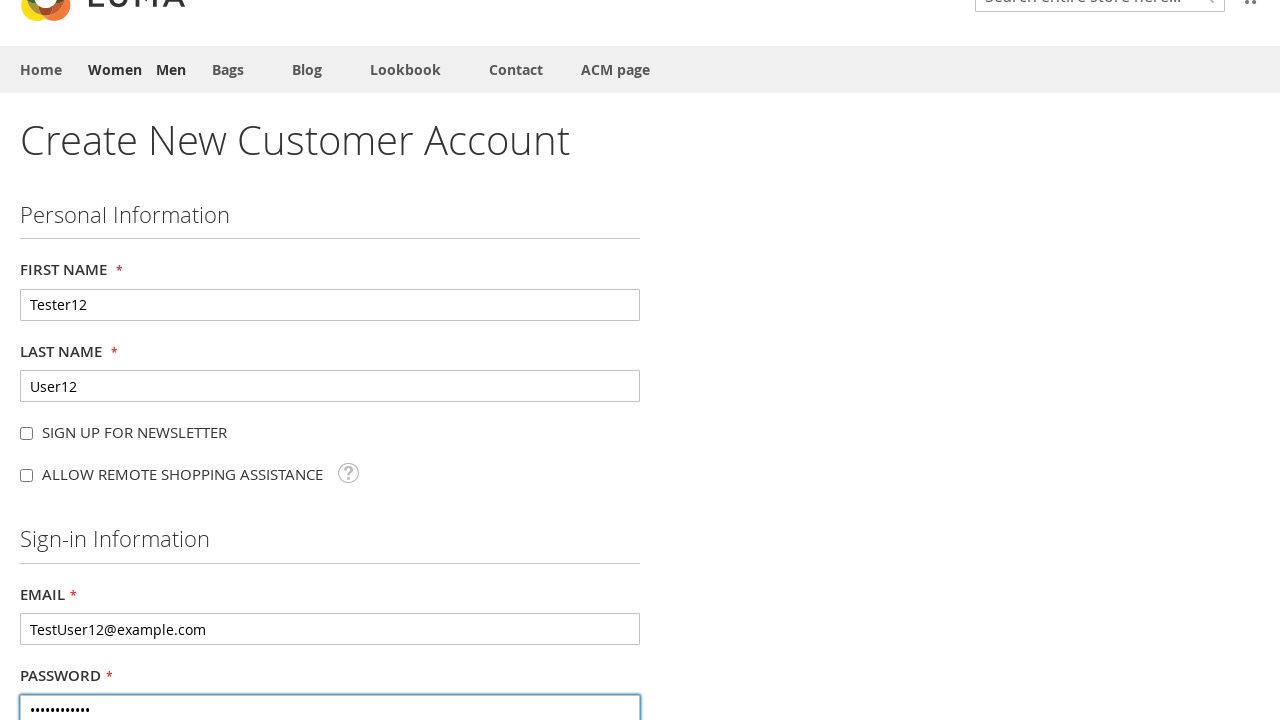

Filled password confirmation field with 'TestPass123!' on #password-confirmation
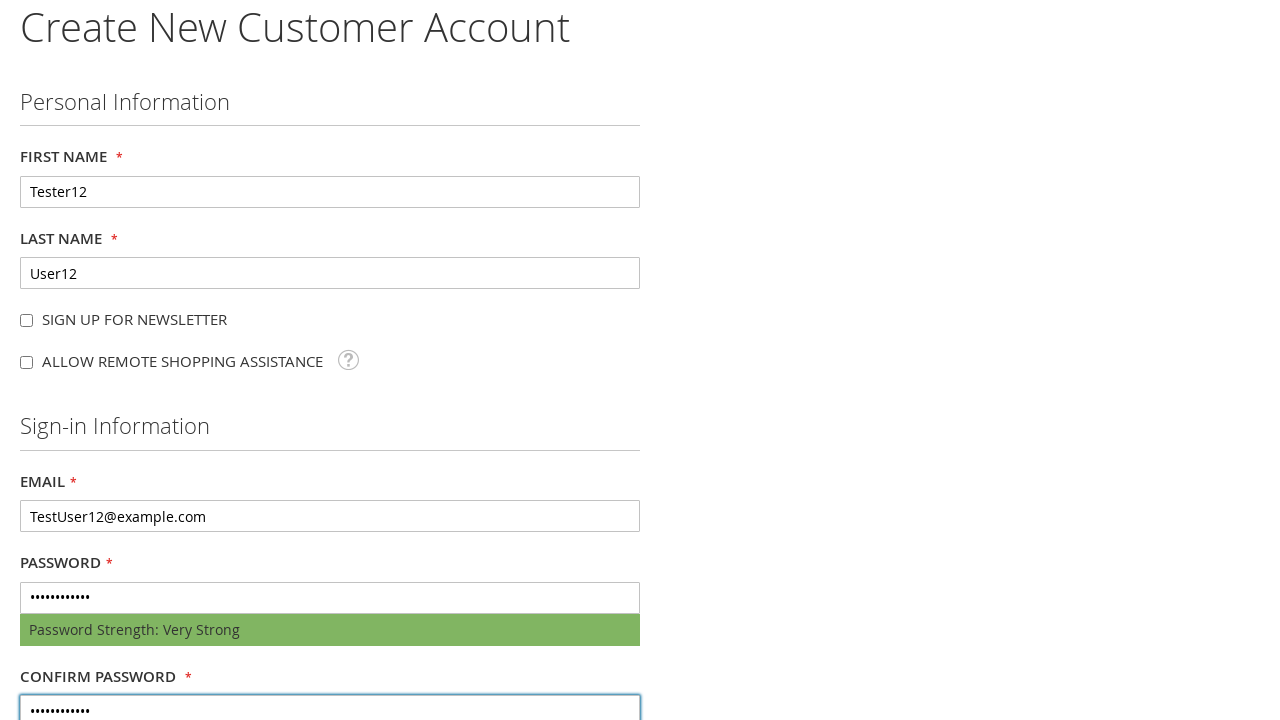

Checked newsletter subscription checkbox at (26, 321) on #is_subscribed
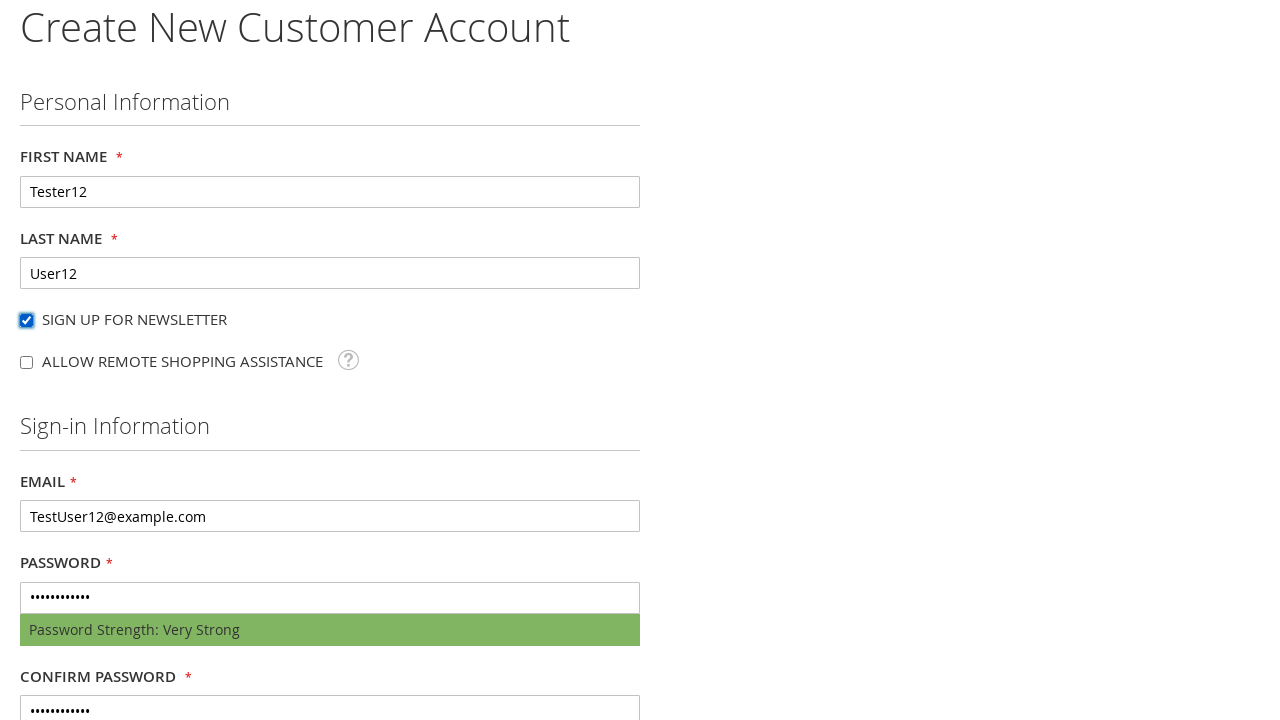

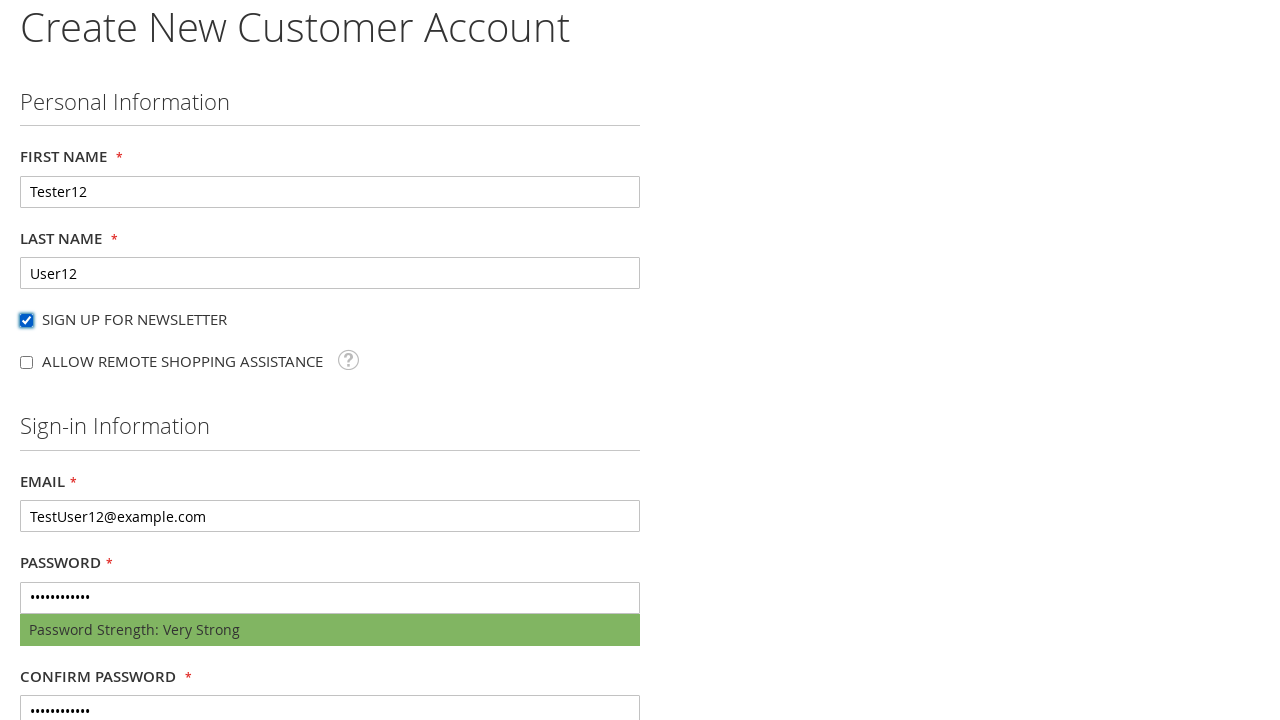